Tests drag and drop functionality on the jQuery UI demo page by dragging an element and dropping it onto a target element within an iframe.

Starting URL: http://jqueryui.com/droppable/

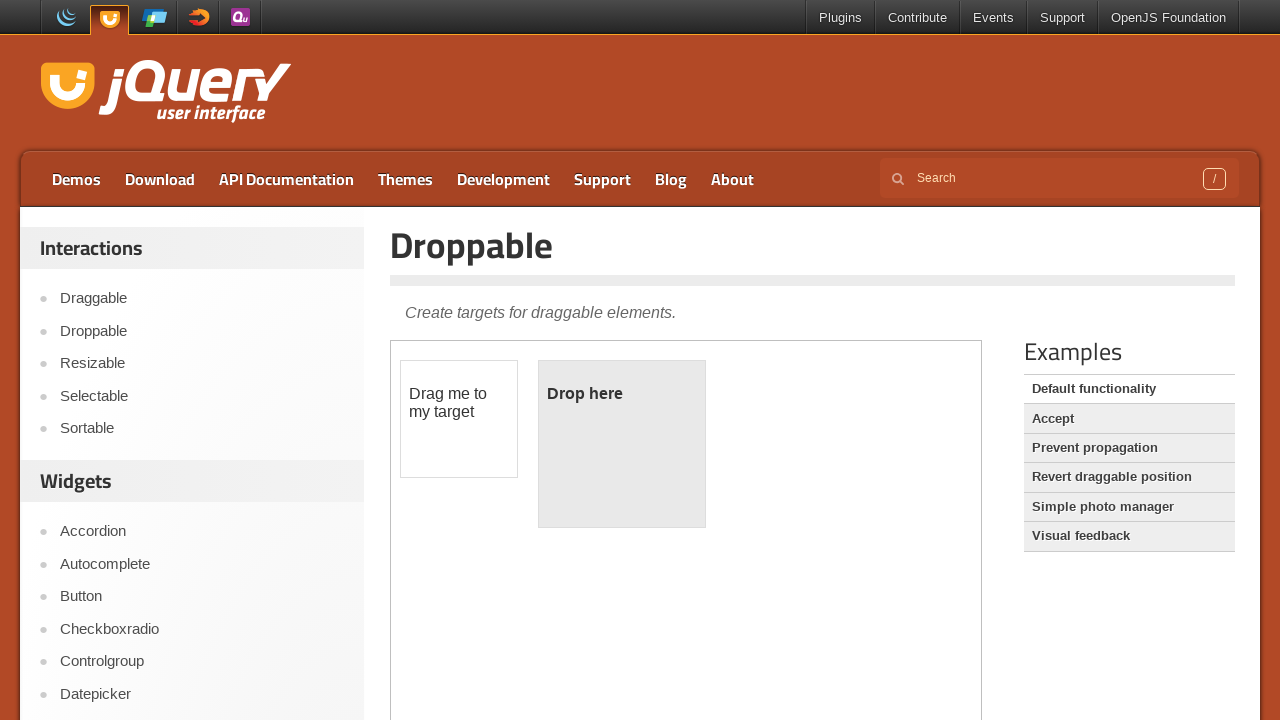

Verified page title is 'Droppable | jQuery UI'
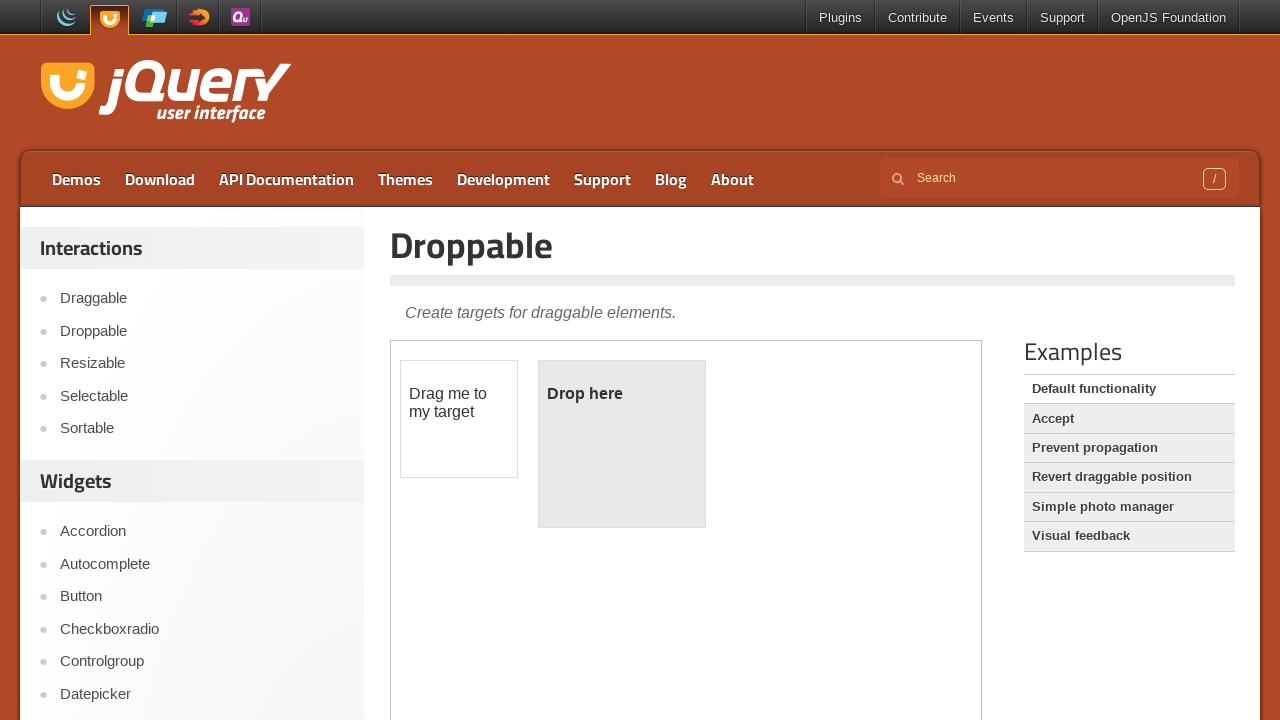

Located the demo iframe
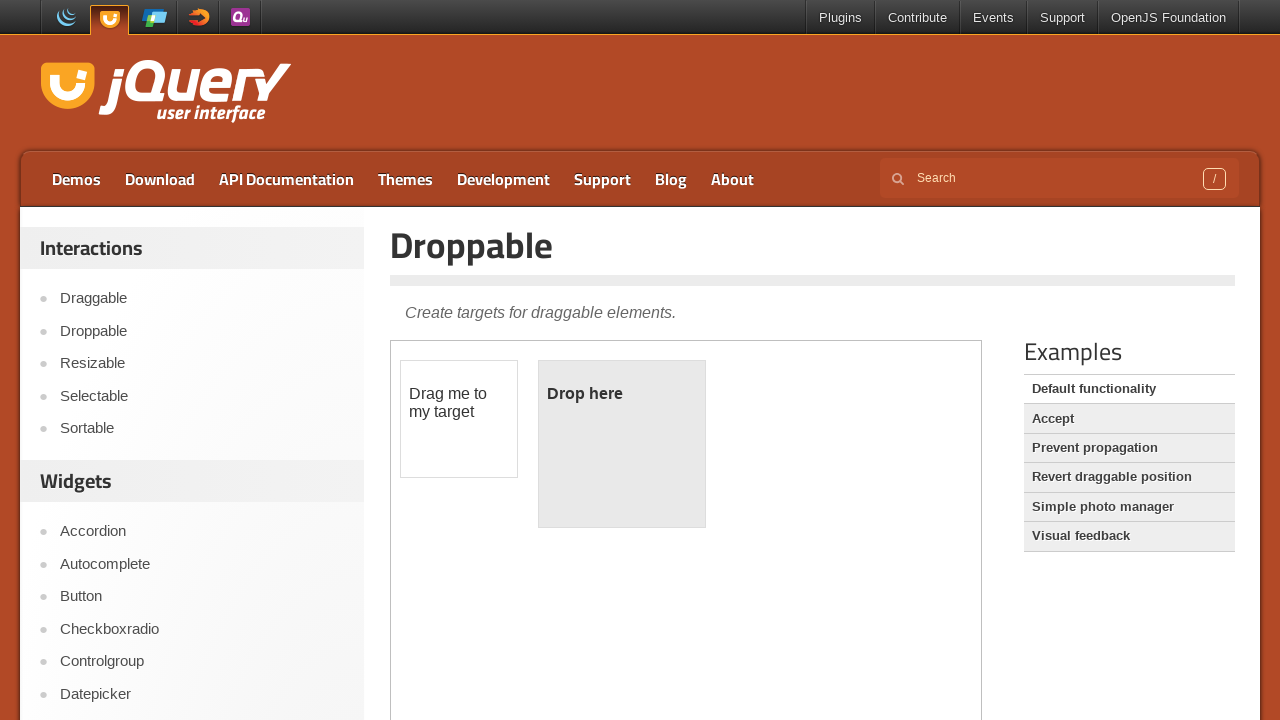

Located the draggable element
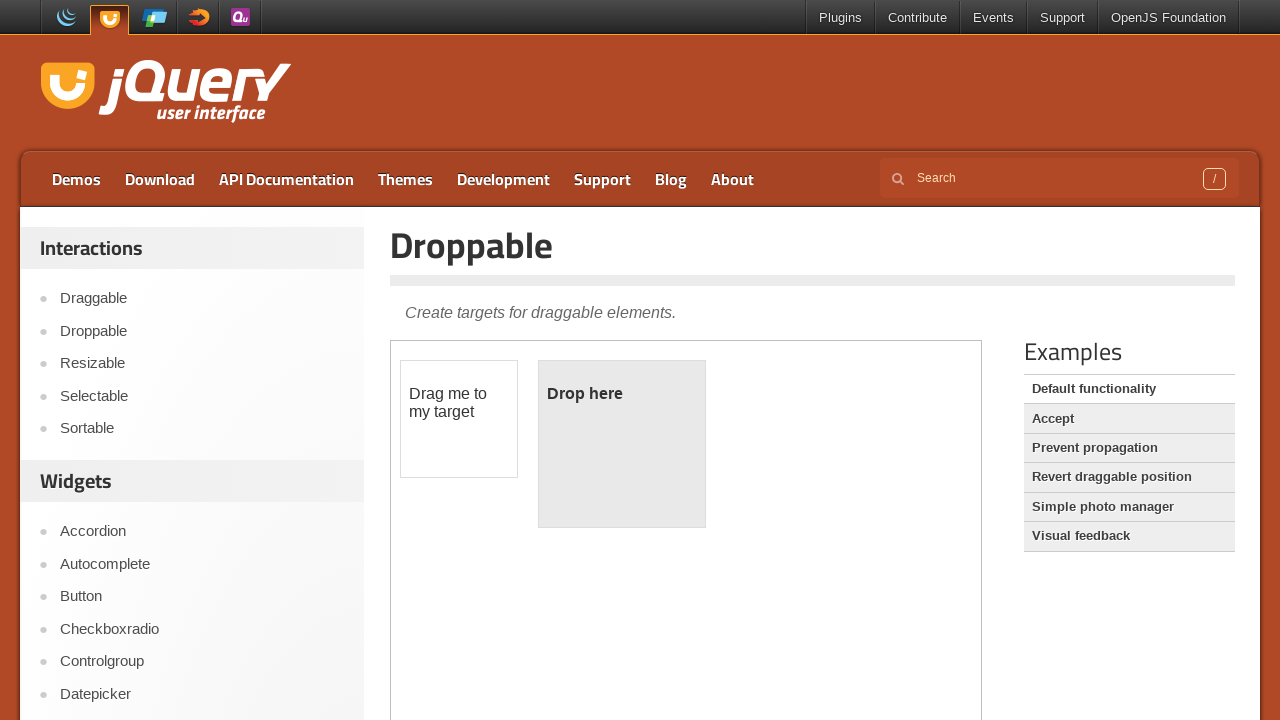

Located the droppable target element
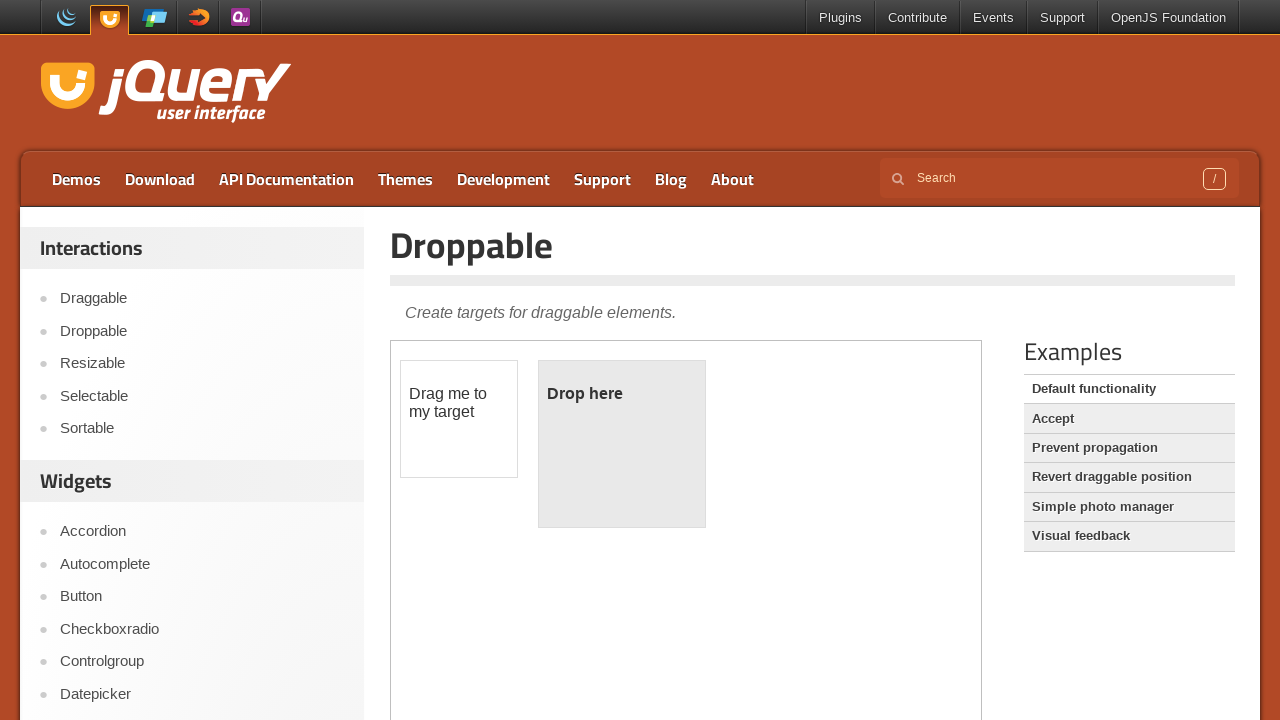

Dragged the draggable element onto the droppable target at (622, 444)
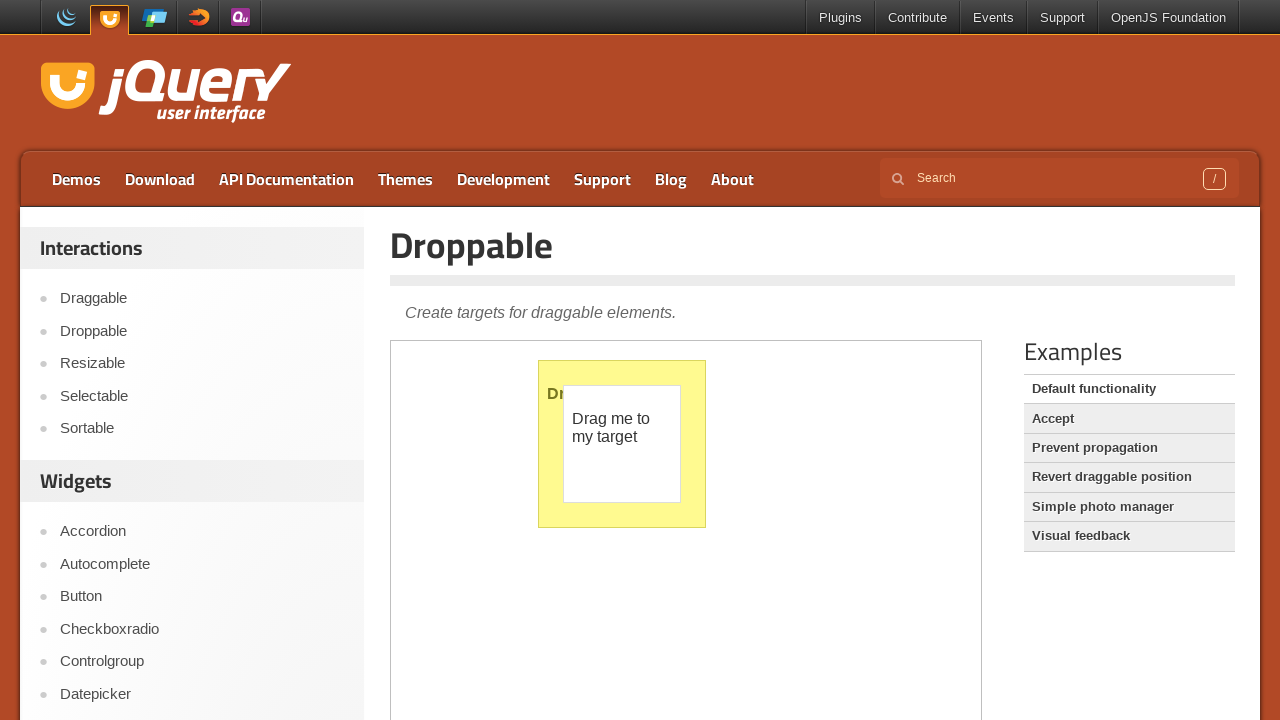

Waited 2 seconds to observe drag and drop result
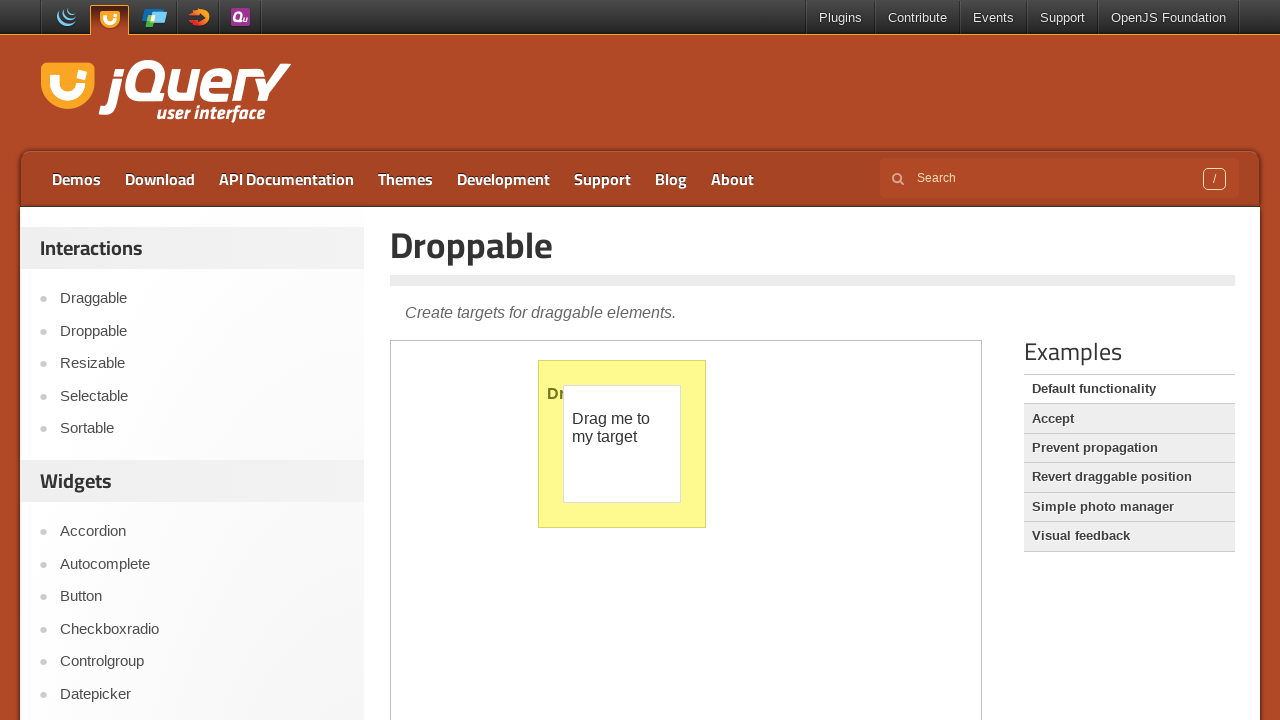

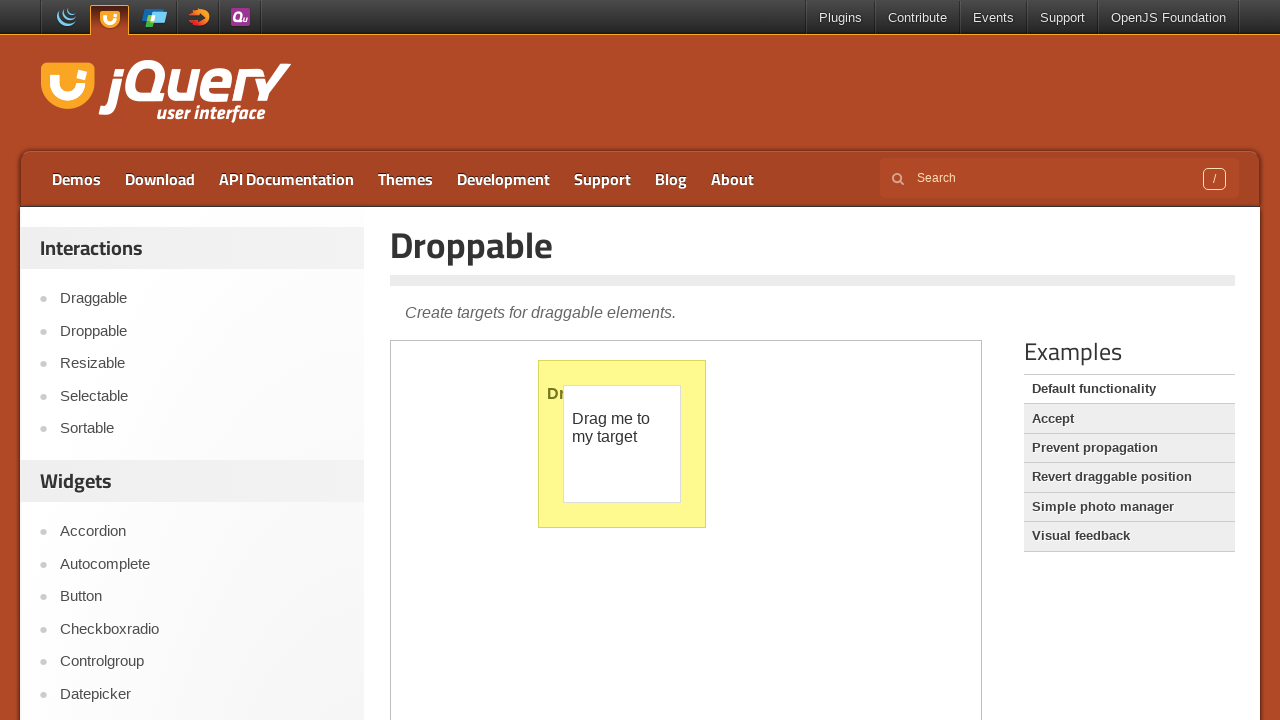